Navigates to Carbon code image generator with a Python code snippet and interacts with the export menu to open PNG export options

Starting URL: https://carbon.now.sh?l=python&code=print(%22Hello%20World%22)&bg=%23ABB8C3&t=seti

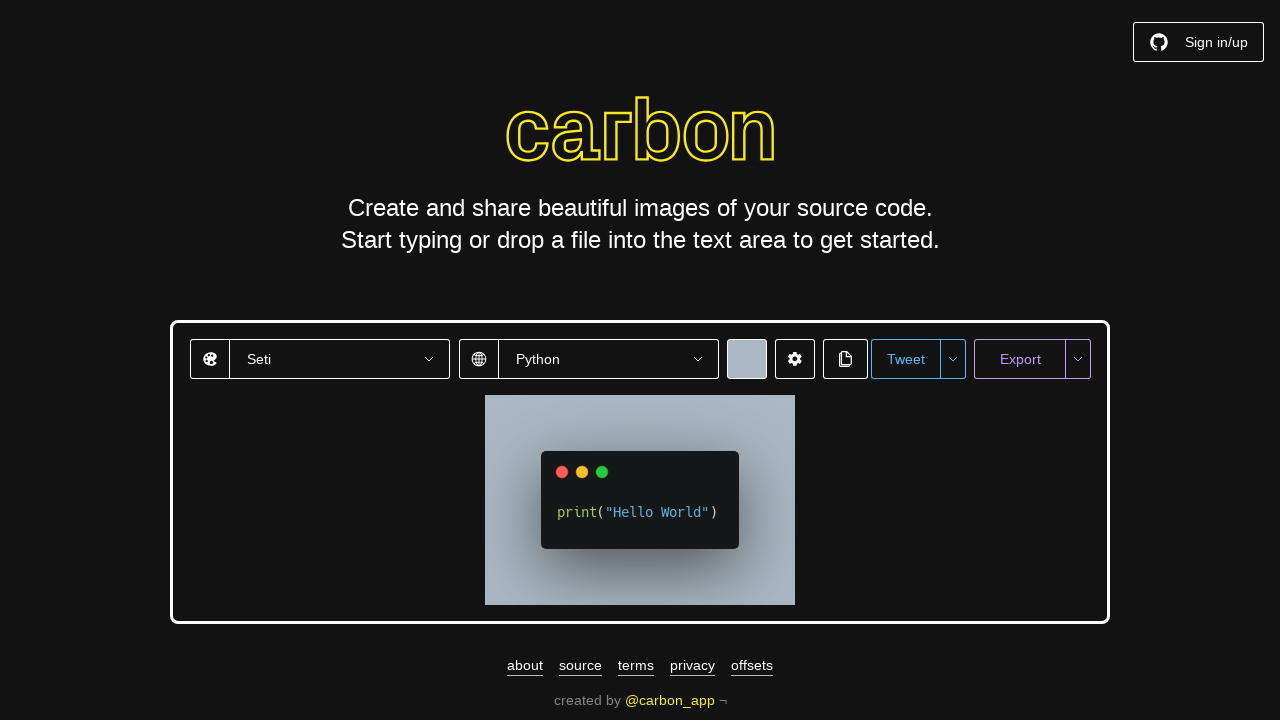

Carbon editor loaded and export menu button became available
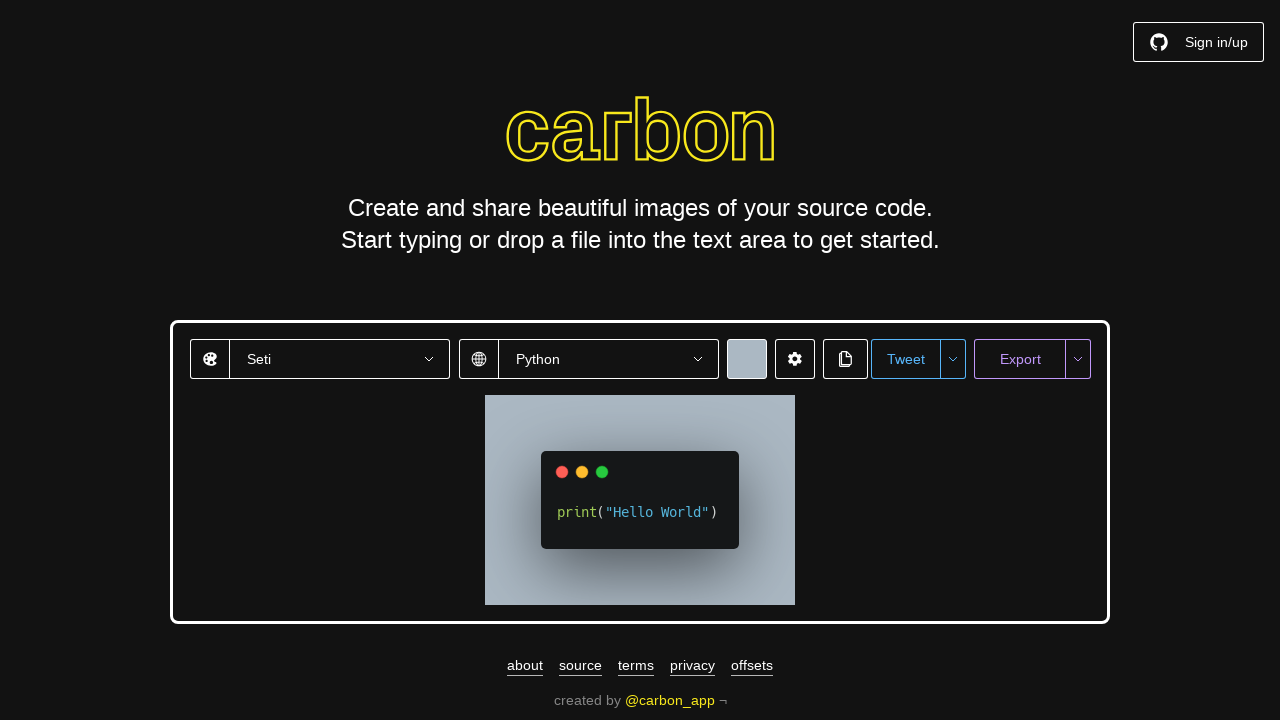

Clicked export menu button at (1078, 359) on #export-menu
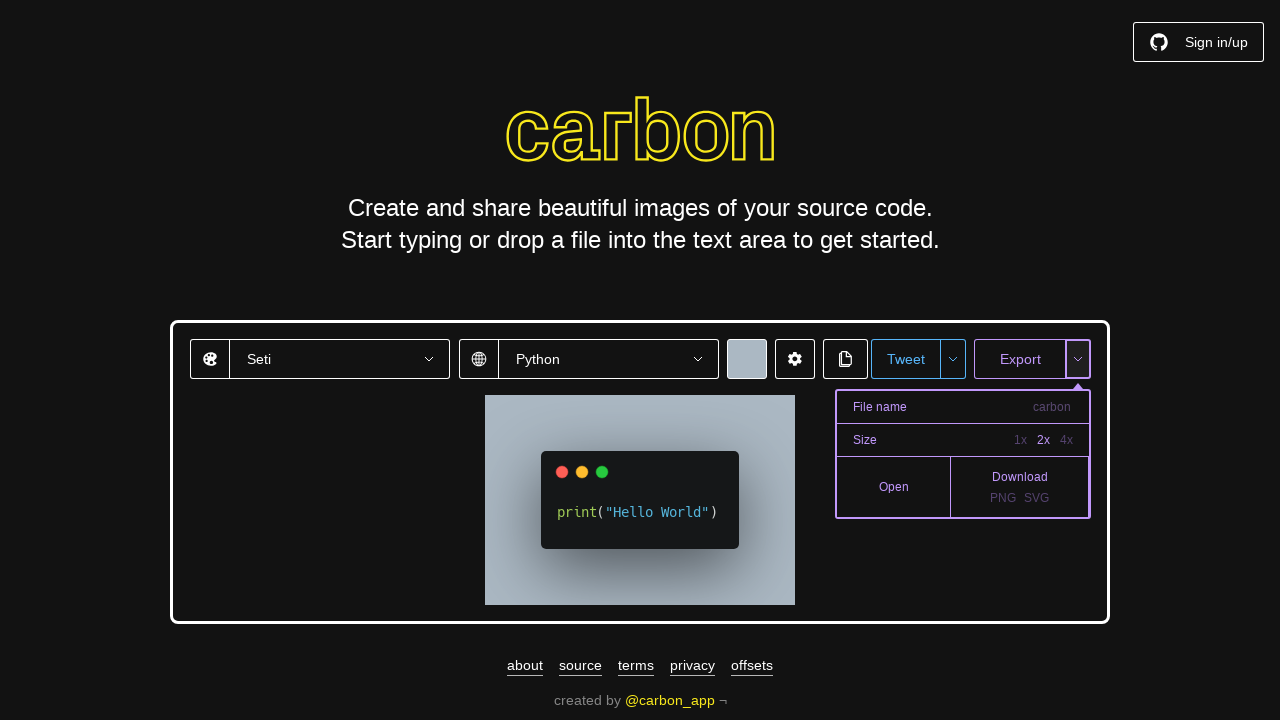

Clicked PNG export option at (1003, 498) on #export-png
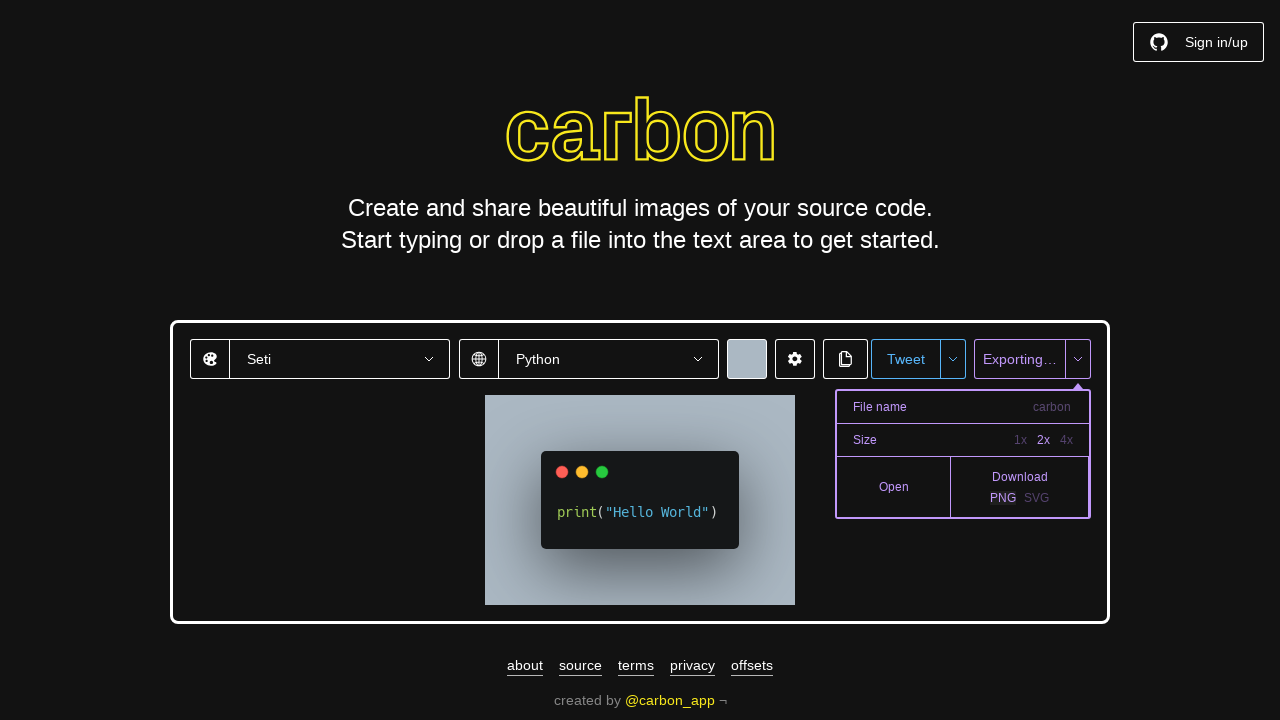

Waited for export dialog to process
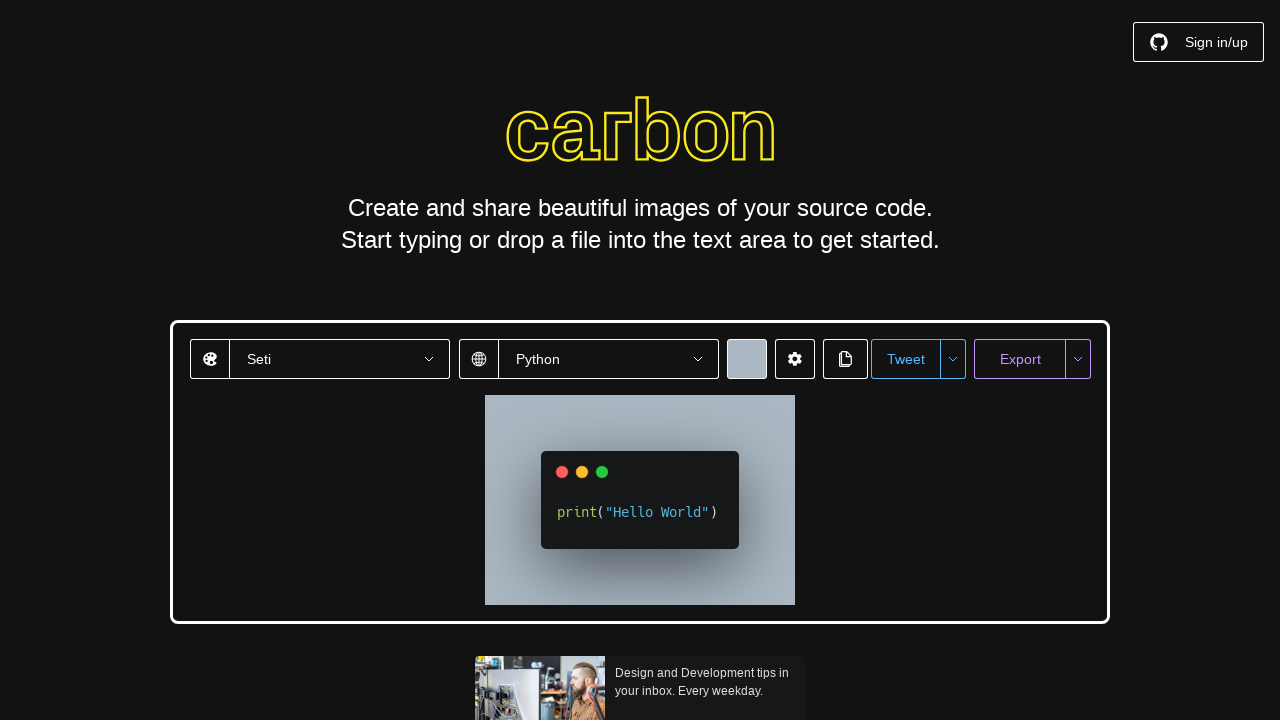

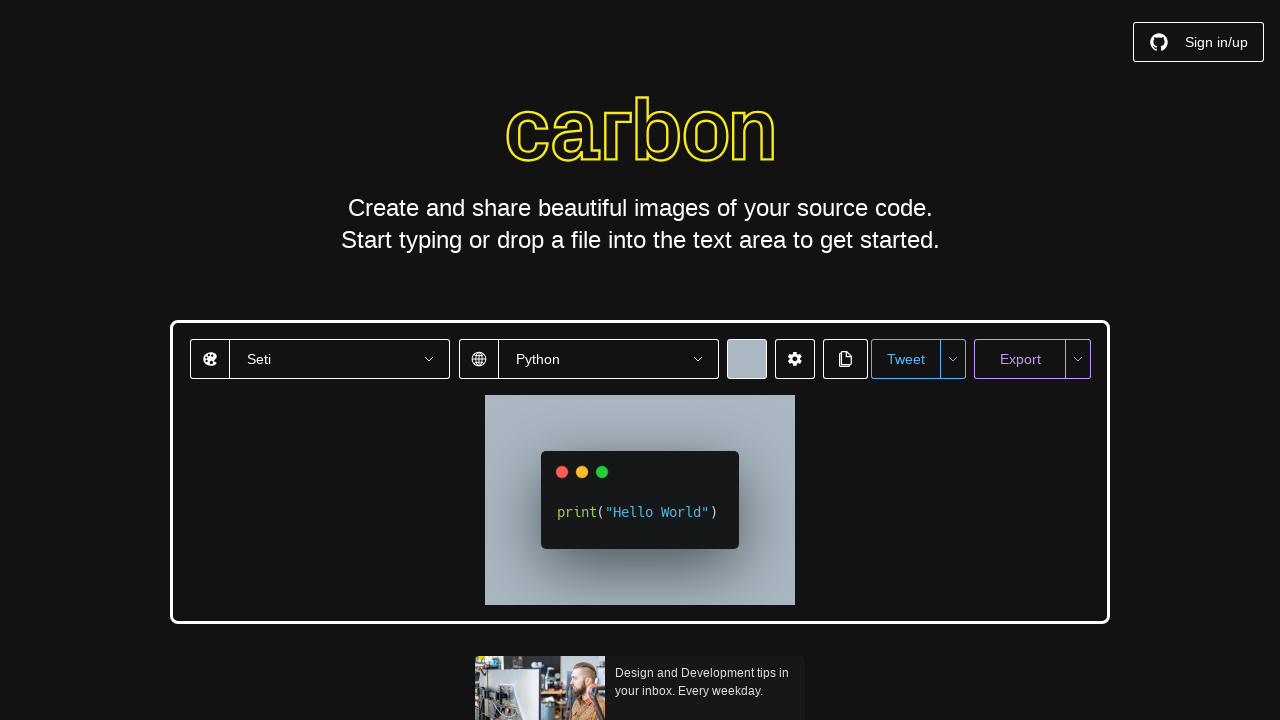